Tests radio button functionality by selecting different radio buttons in sport and color groups and verifying their selection state

Starting URL: https://practice.cydeo.com/radio_buttons

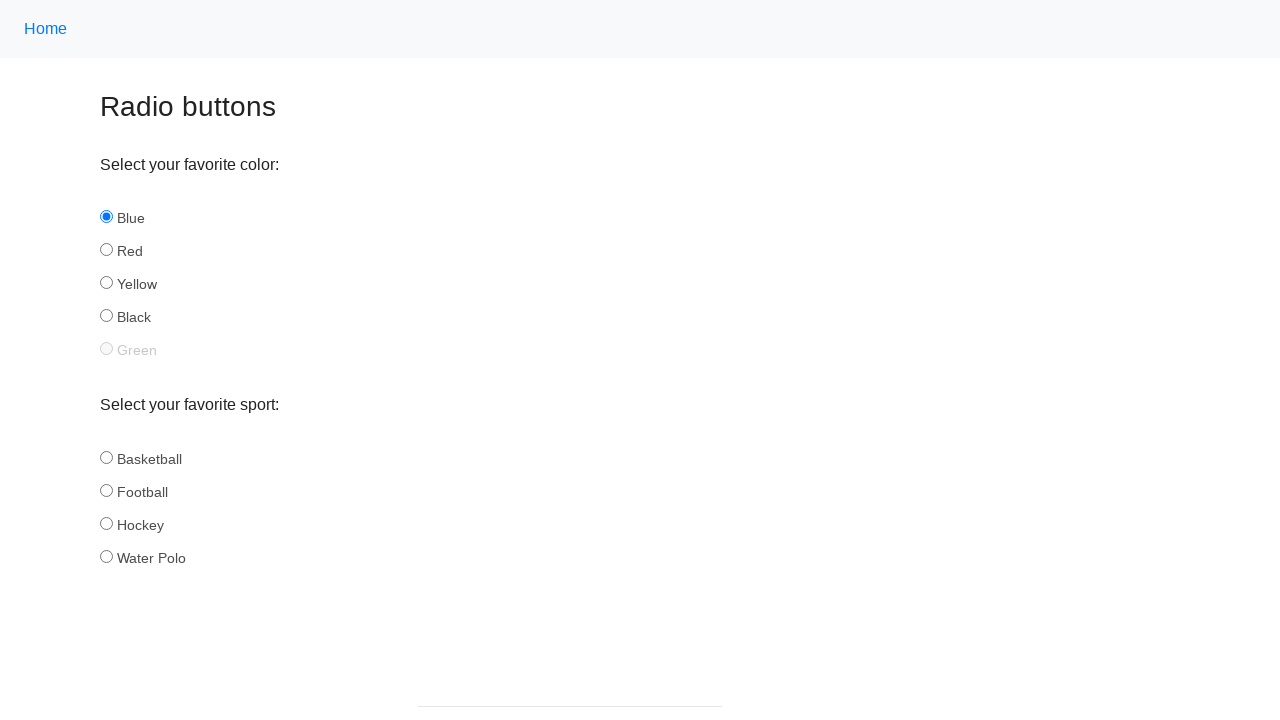

Located all sport radio buttons
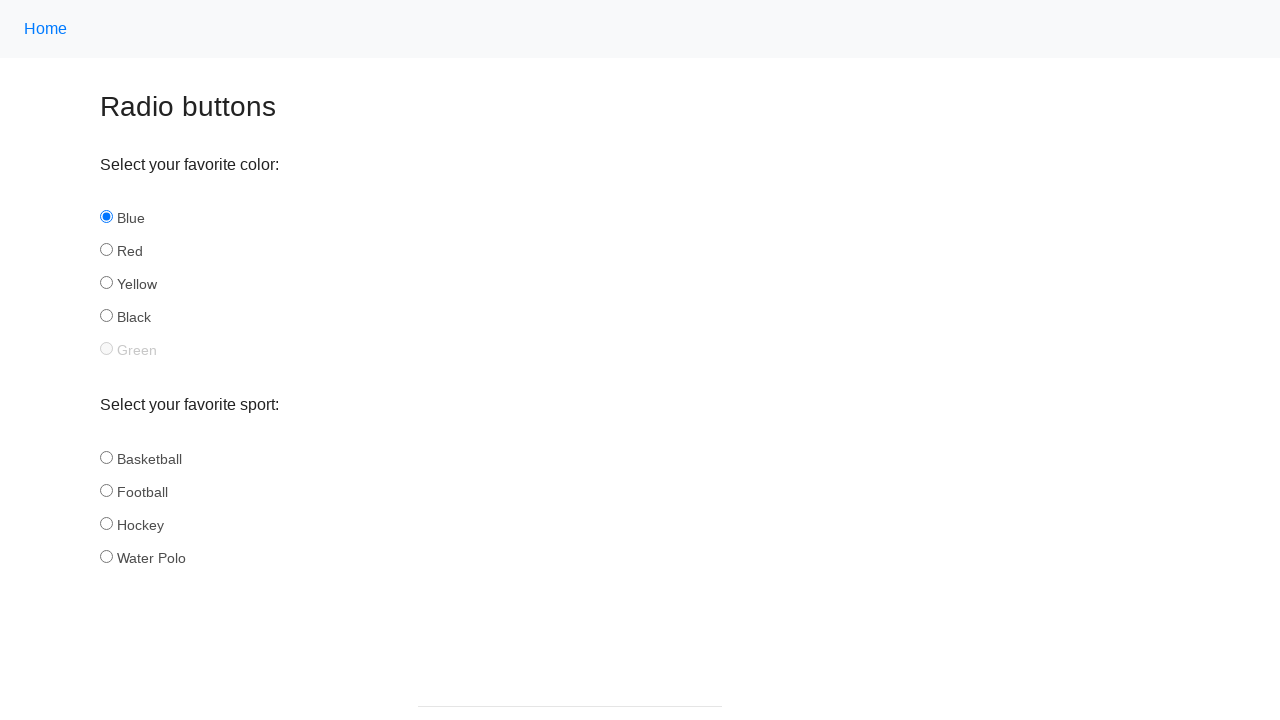

Selected hockey radio button in sport group at (106, 523) on input[name='sport'] >> nth=2
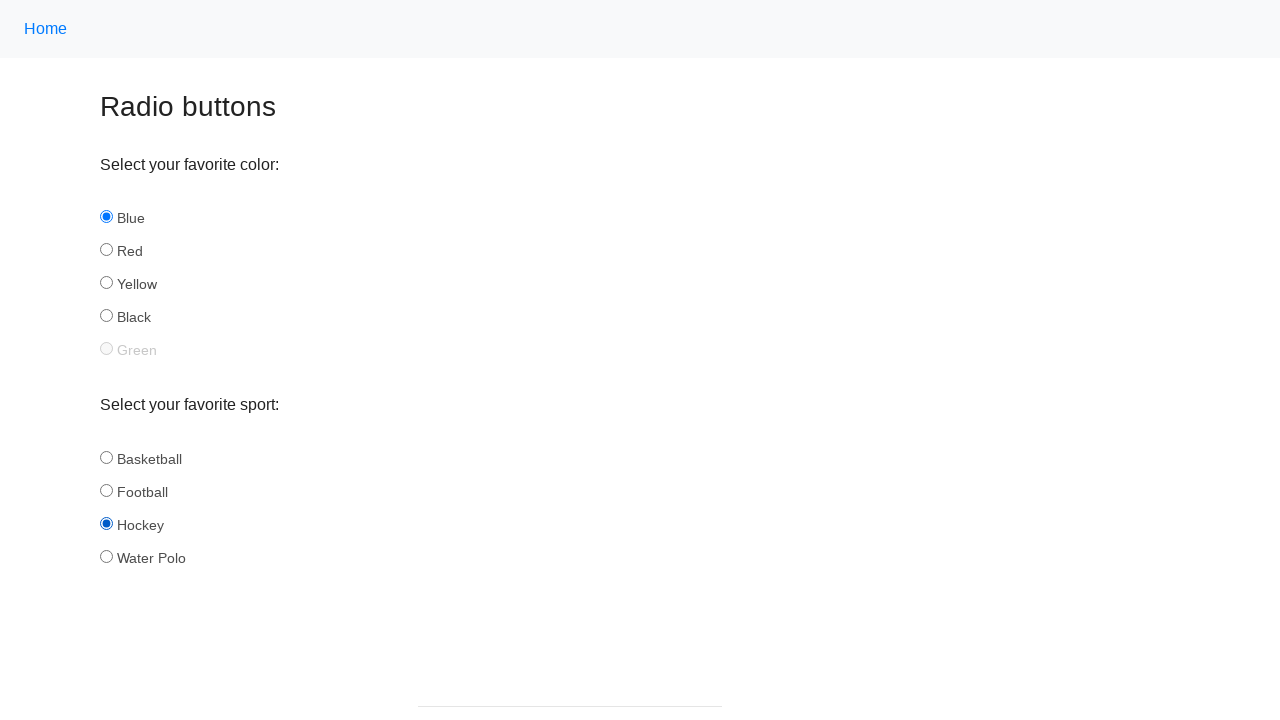

Located all sport radio buttons again
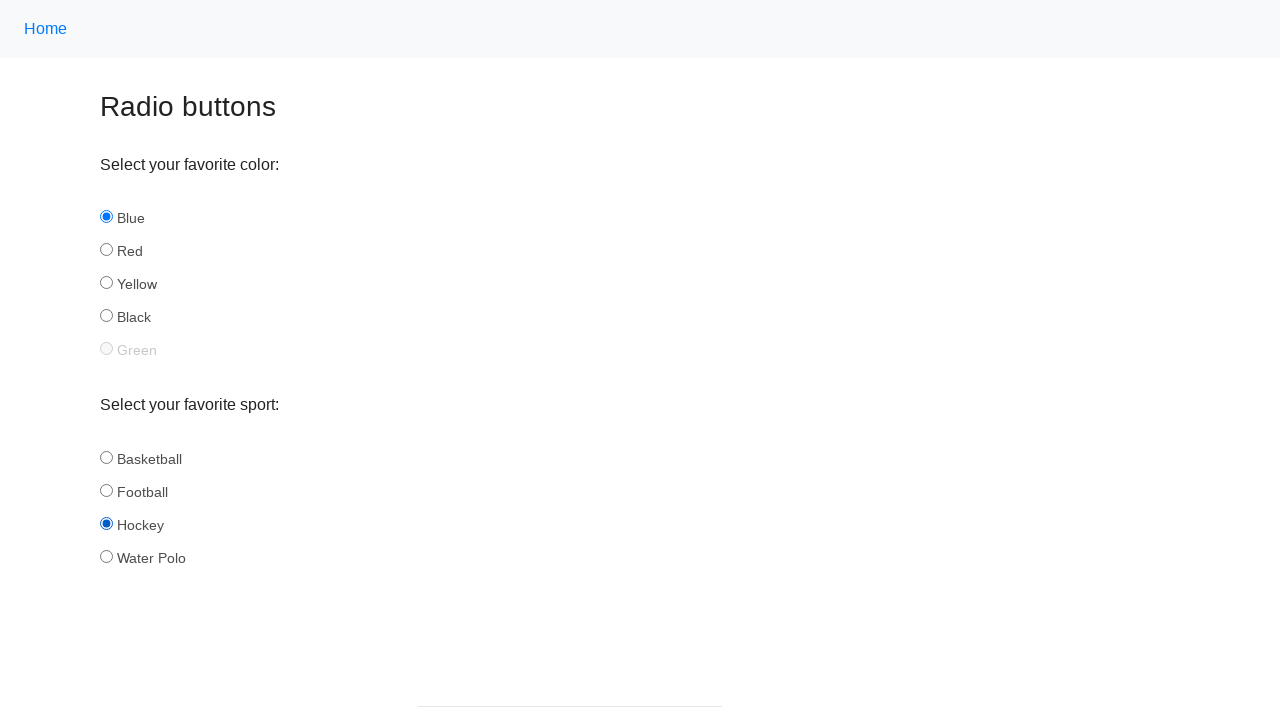

Selected football radio button in sport group at (106, 490) on input[name='sport'] >> nth=1
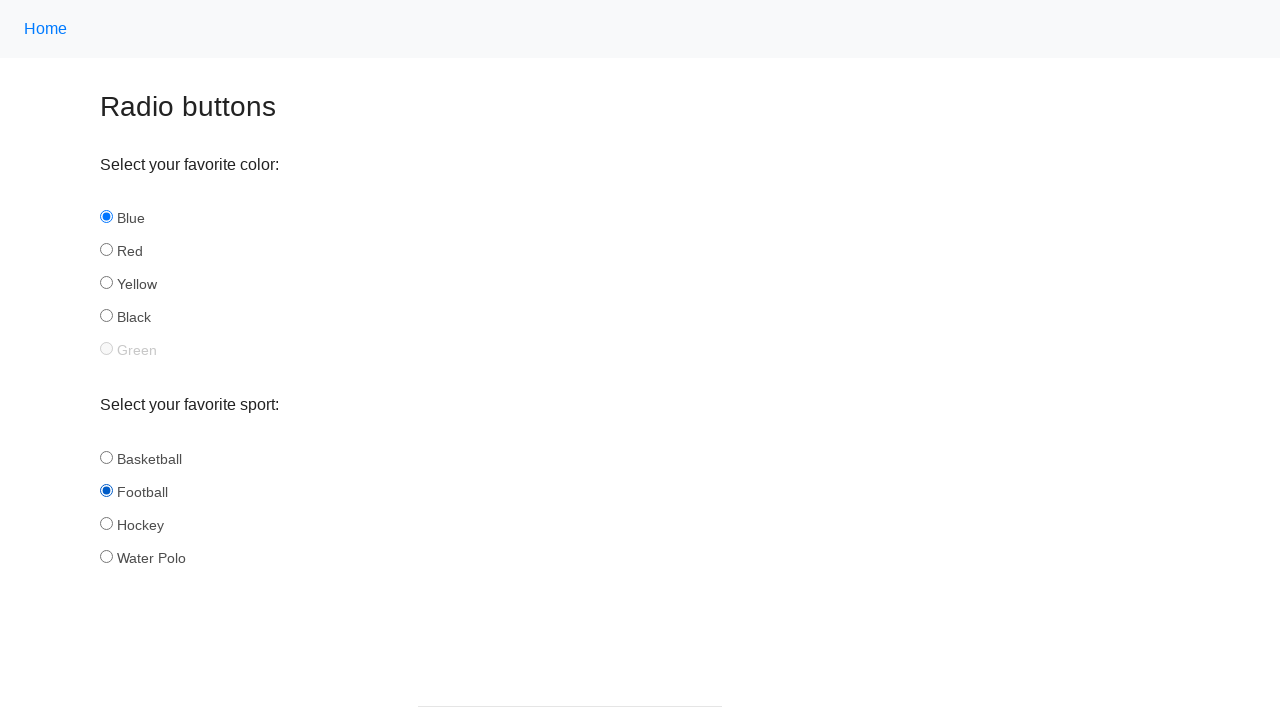

Located all color radio buttons
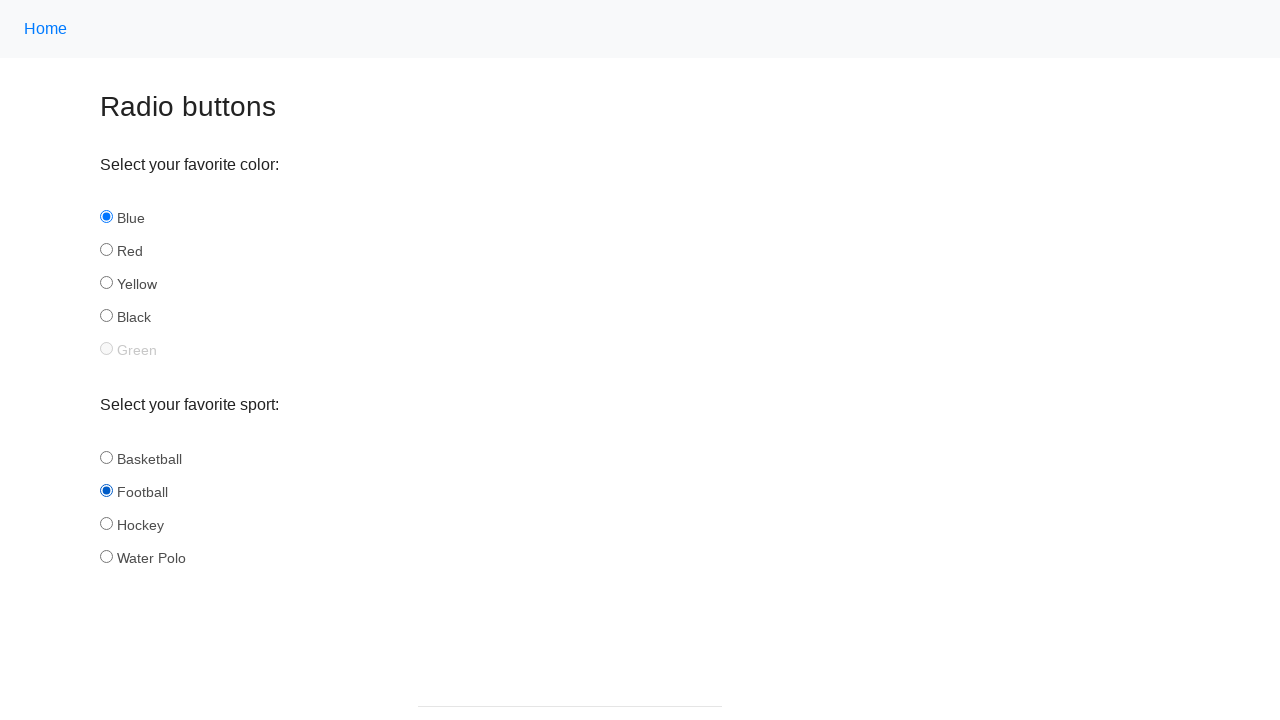

Selected yellow radio button in color group at (106, 283) on input[name='color'] >> nth=2
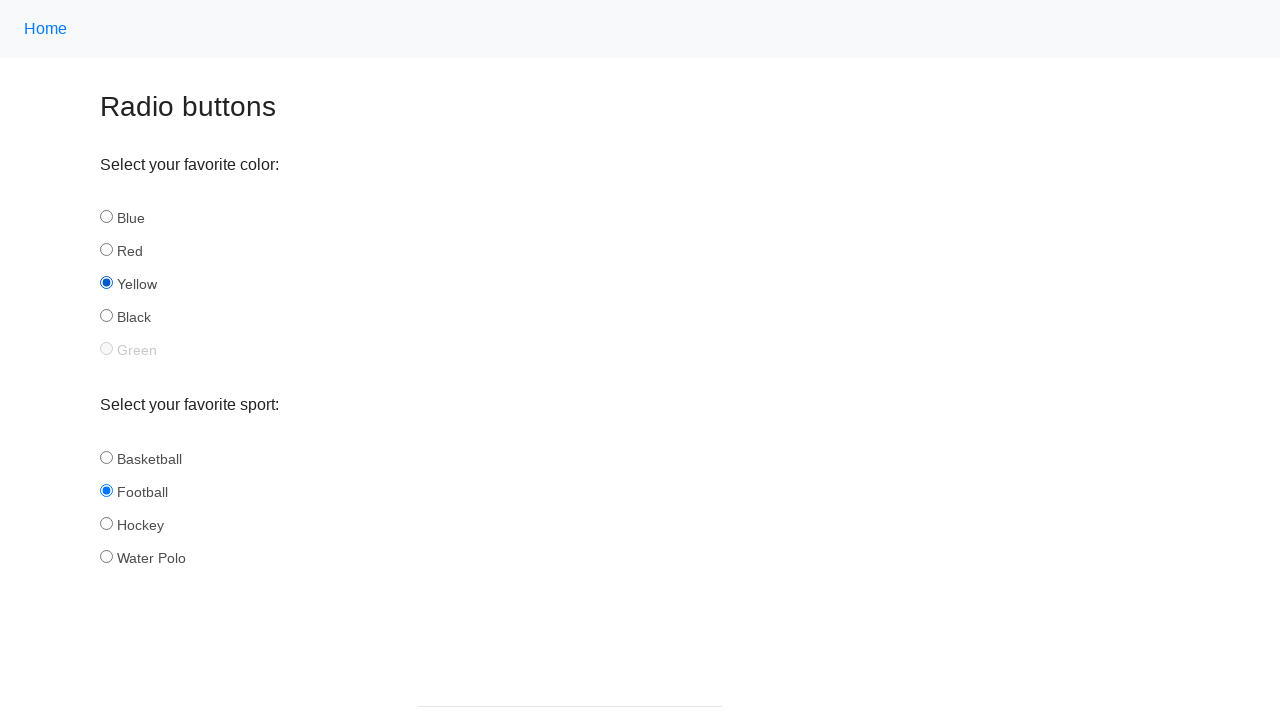

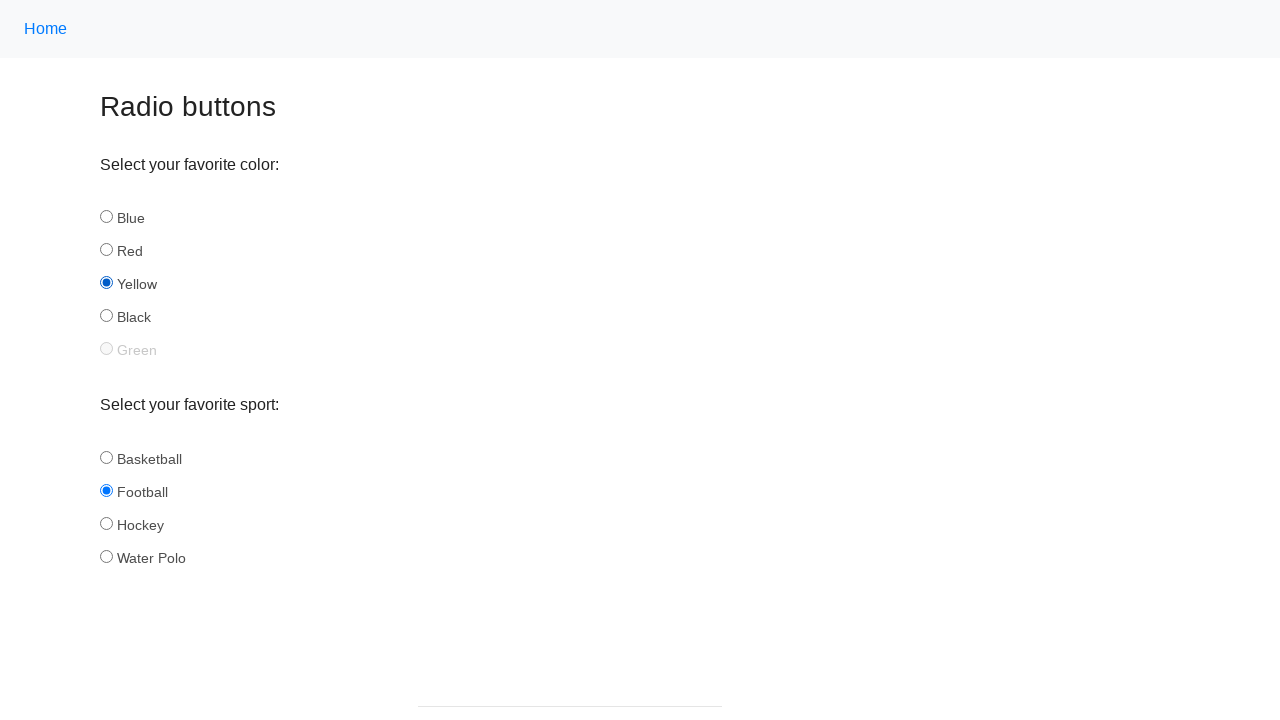